Verifies that the wp.pl homepage loads correctly by checking the page title matches the expected value.

Starting URL: https://www.wp.pl/

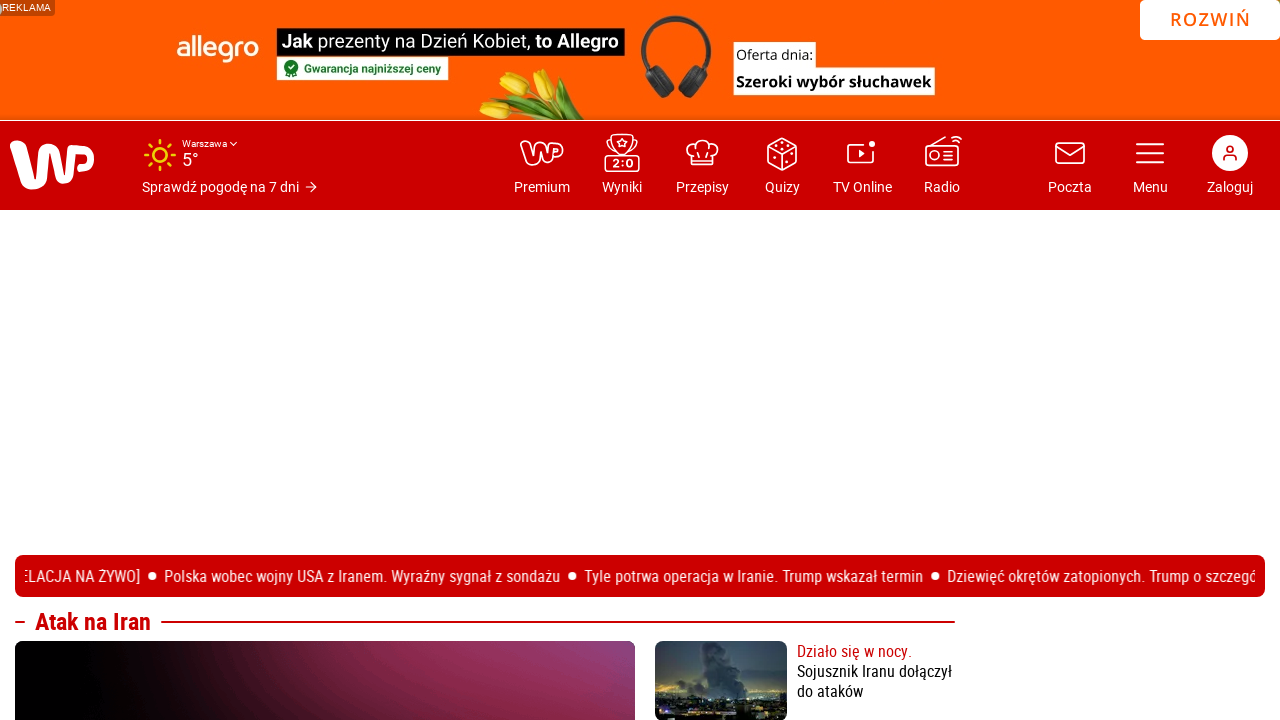

Waited for page DOM content to load
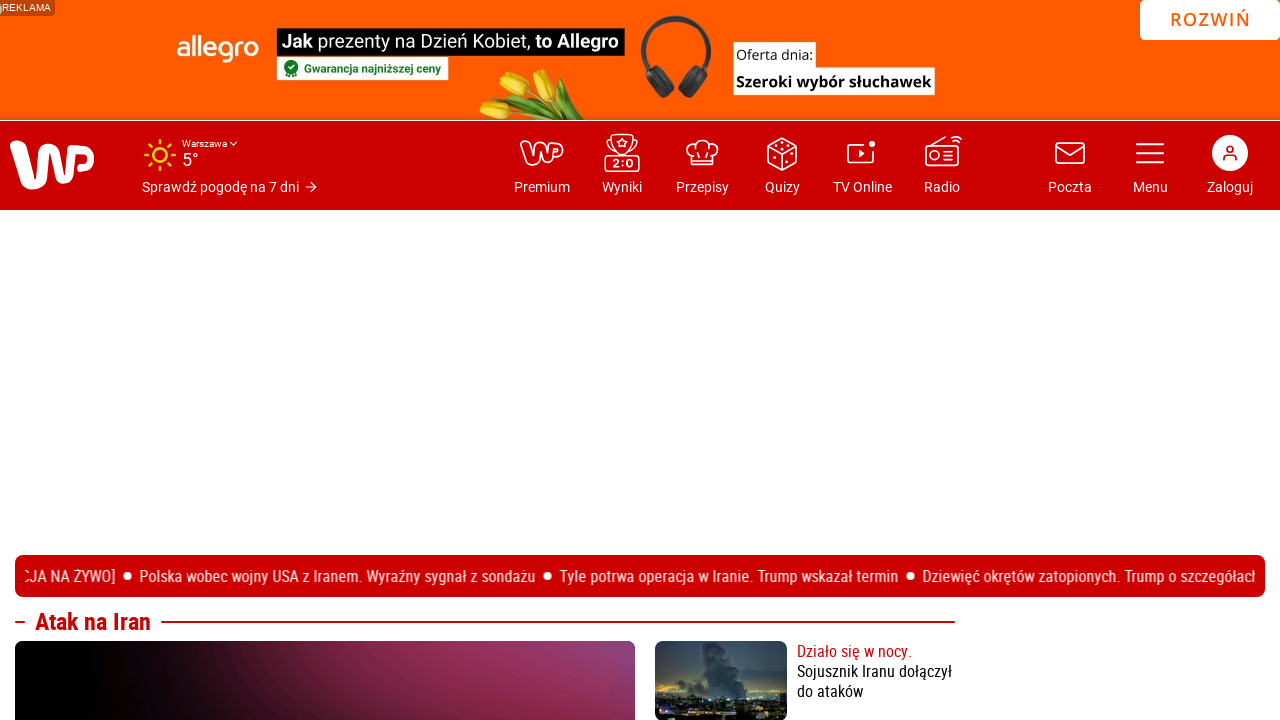

Verified page title matches expected value: 'Wirtualna Polska - Wszystko co ważne - www.wp.pl'
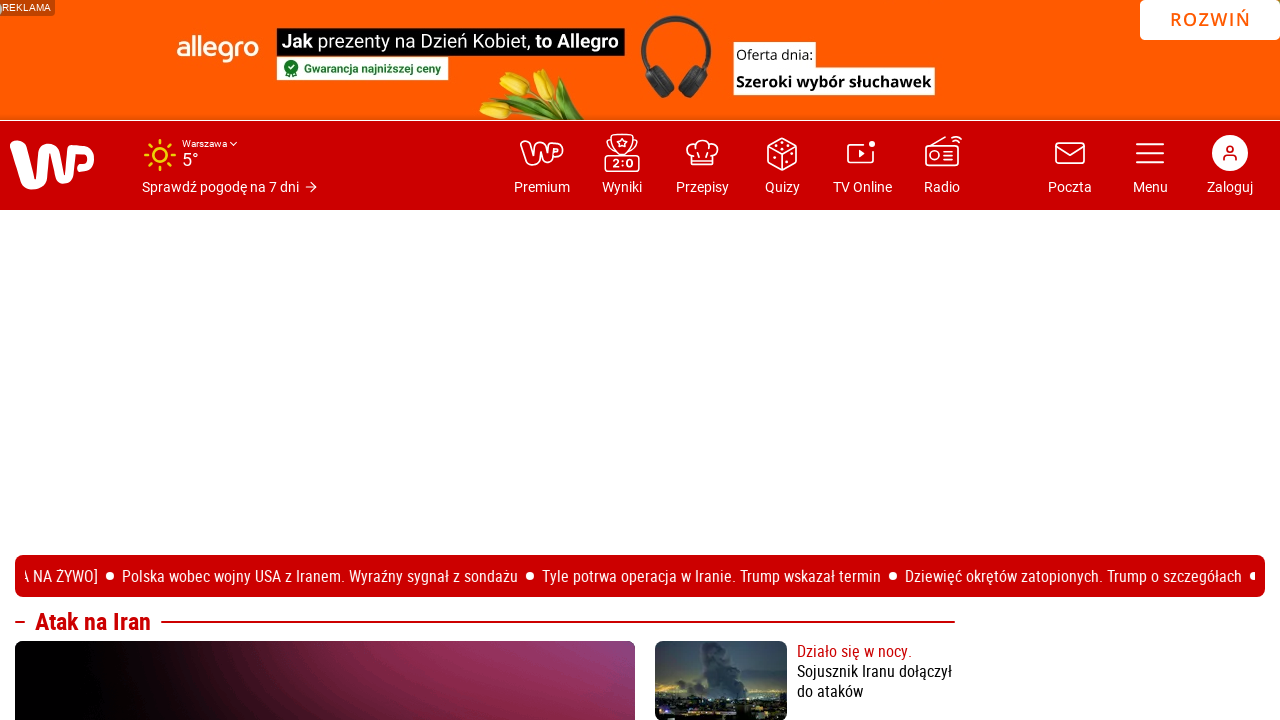

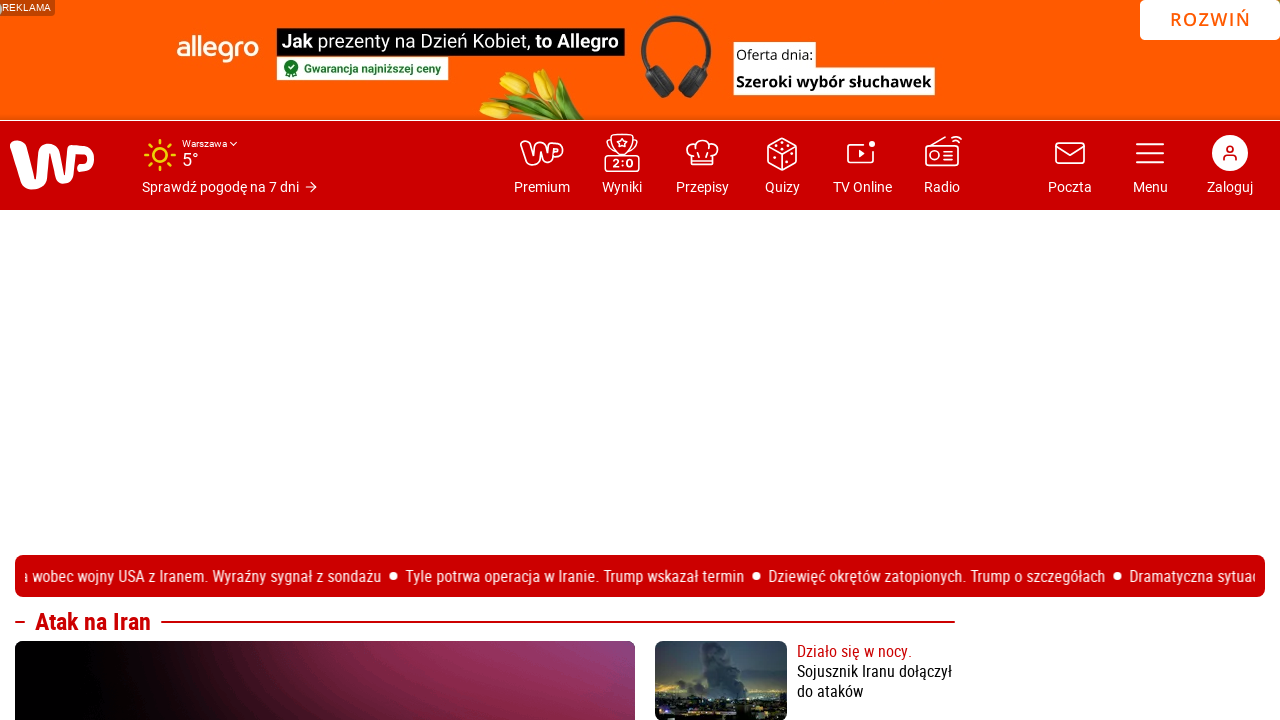